Navigates to a dropdown page and checks the selected state of red and green checkboxes

Starting URL: https://www.automationtesting.co.uk/dropdown.html

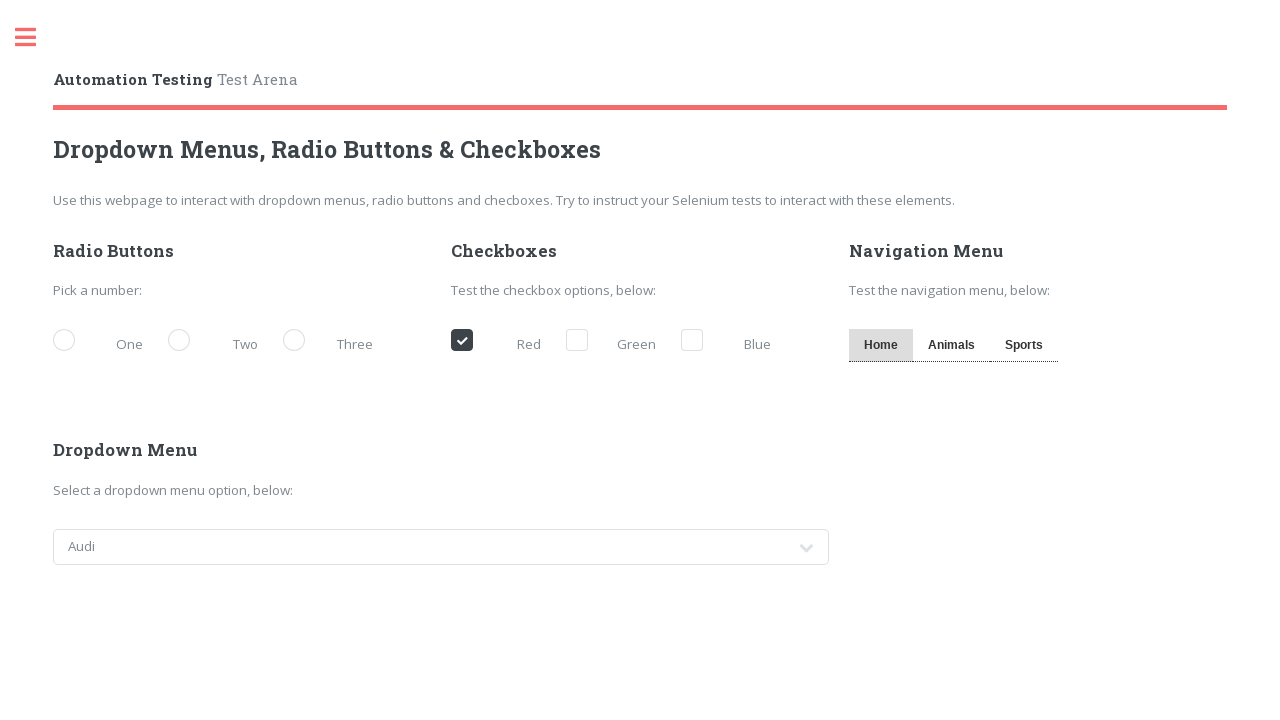

Navigated to dropdown page
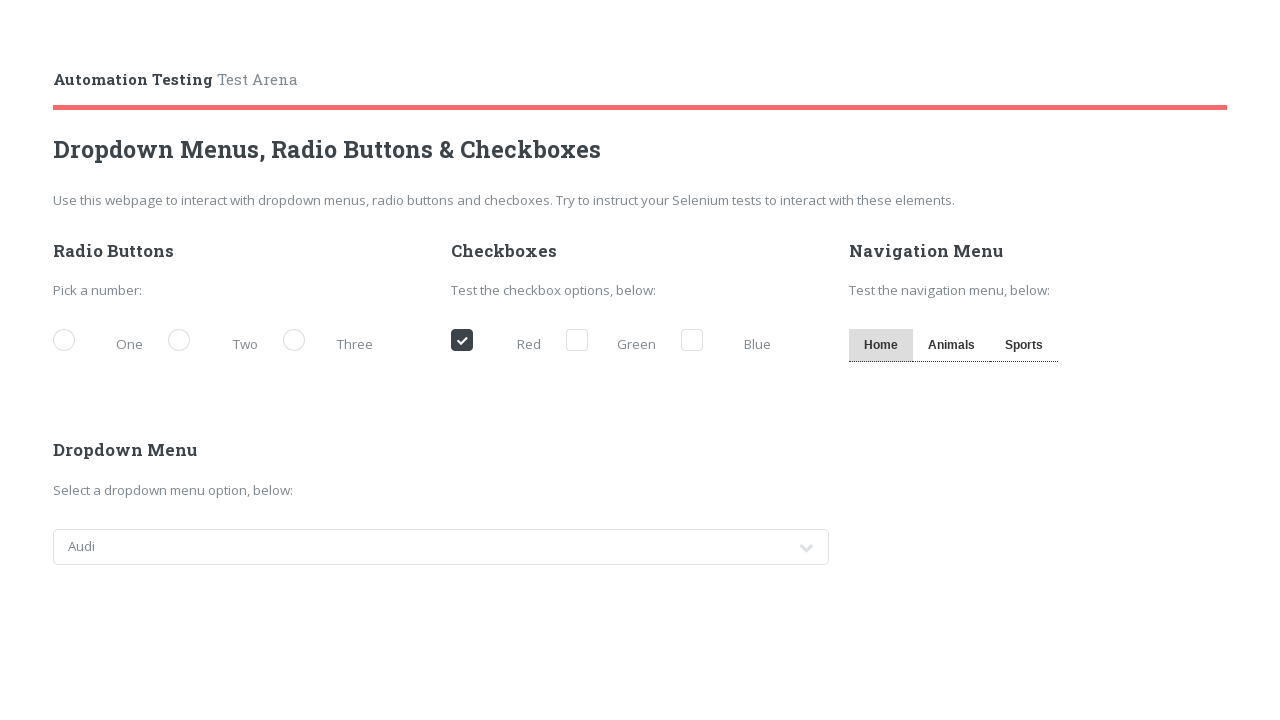

Checked red checkbox selected state: True
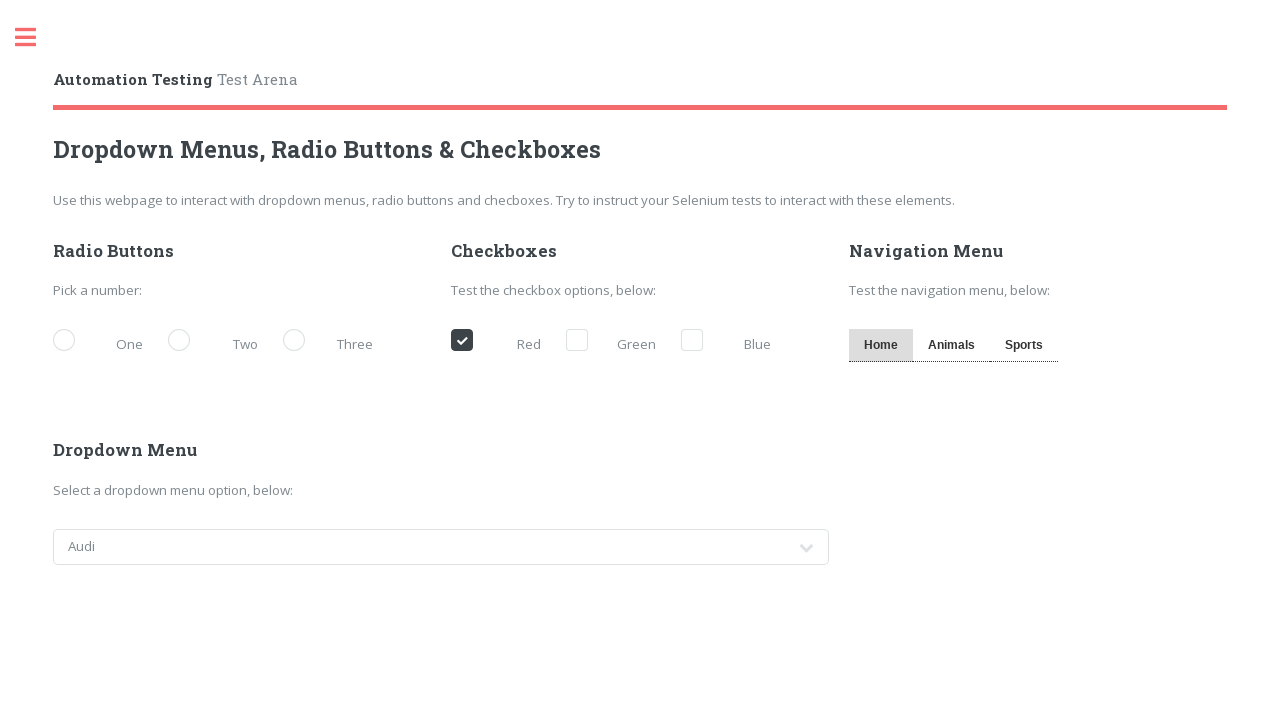

Checked green checkbox selected state: False
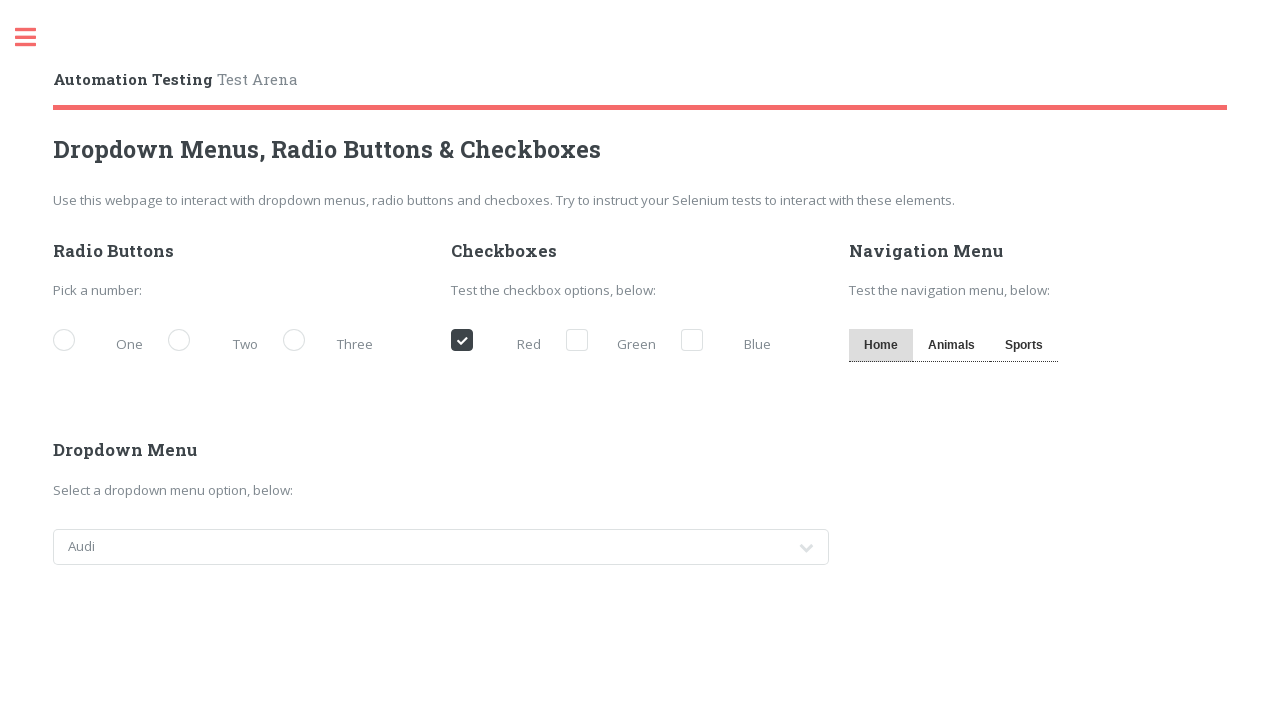

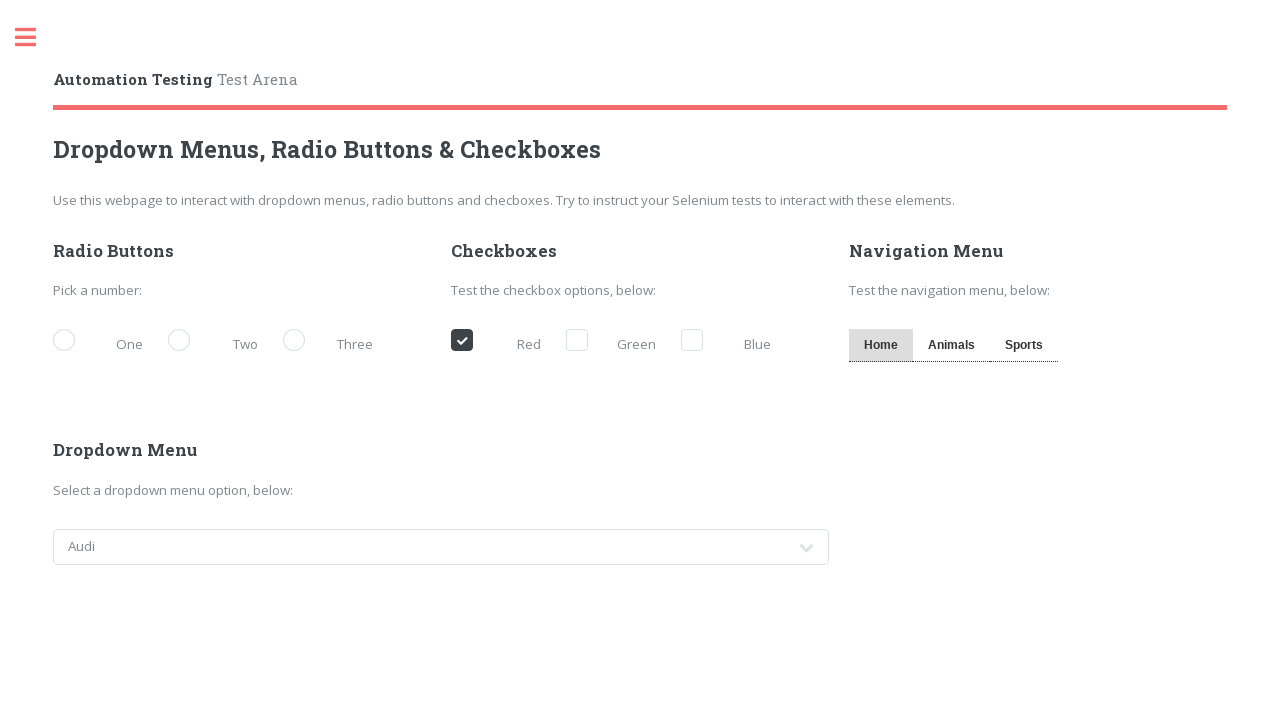